Tests JavaScript alert handling including simple alerts, confirmation dialogs, and prompt alerts by triggering each type and interacting with them

Starting URL: https://the-internet.herokuapp.com/javascript_alerts

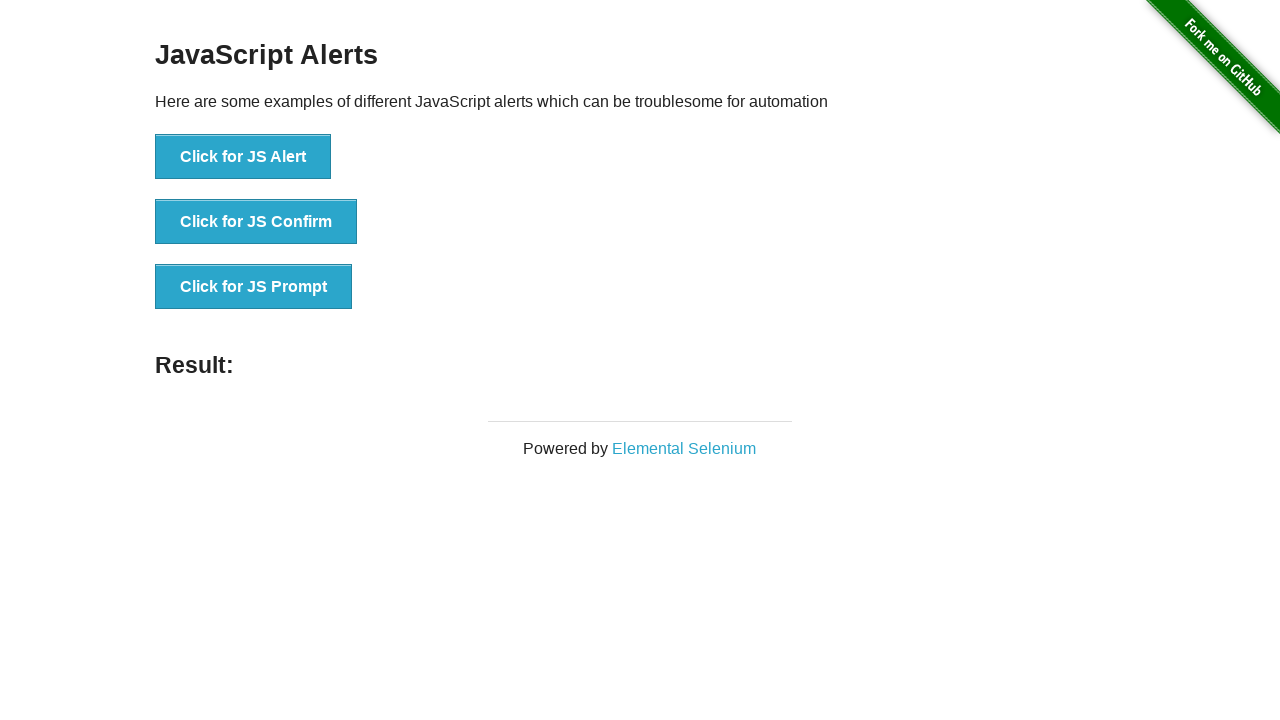

Clicked button to trigger simple alert at (243, 157) on xpath=//*[@id="content"]/div/ul/li[1]/button
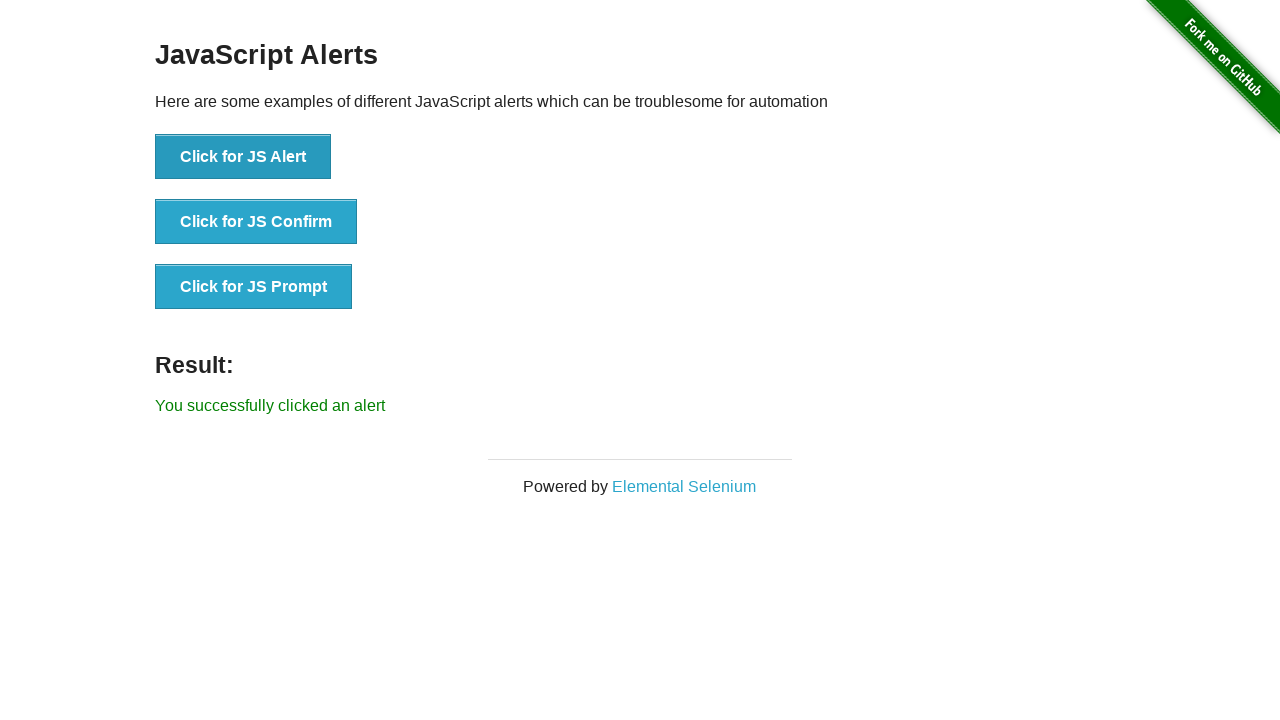

Accepted simple alert dialog
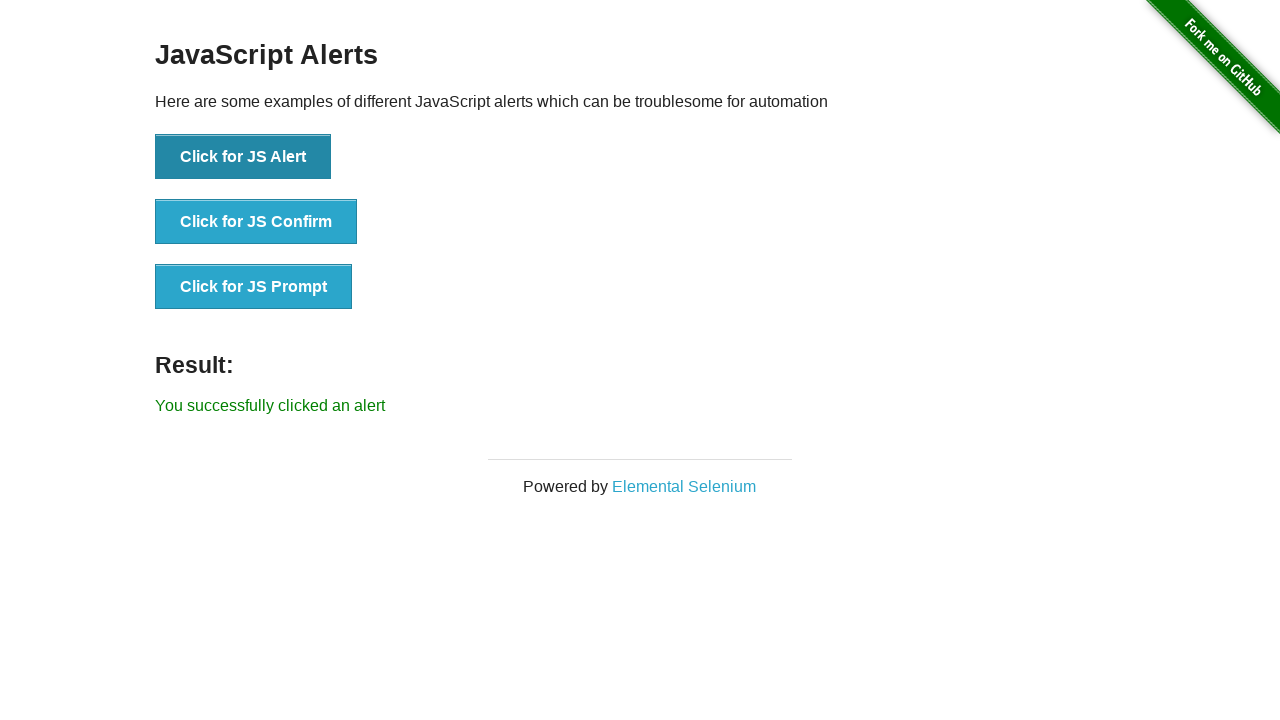

Clicked button to trigger confirmation dialog at (256, 222) on xpath=//*[@id="content"]/div/ul/li[2]/button
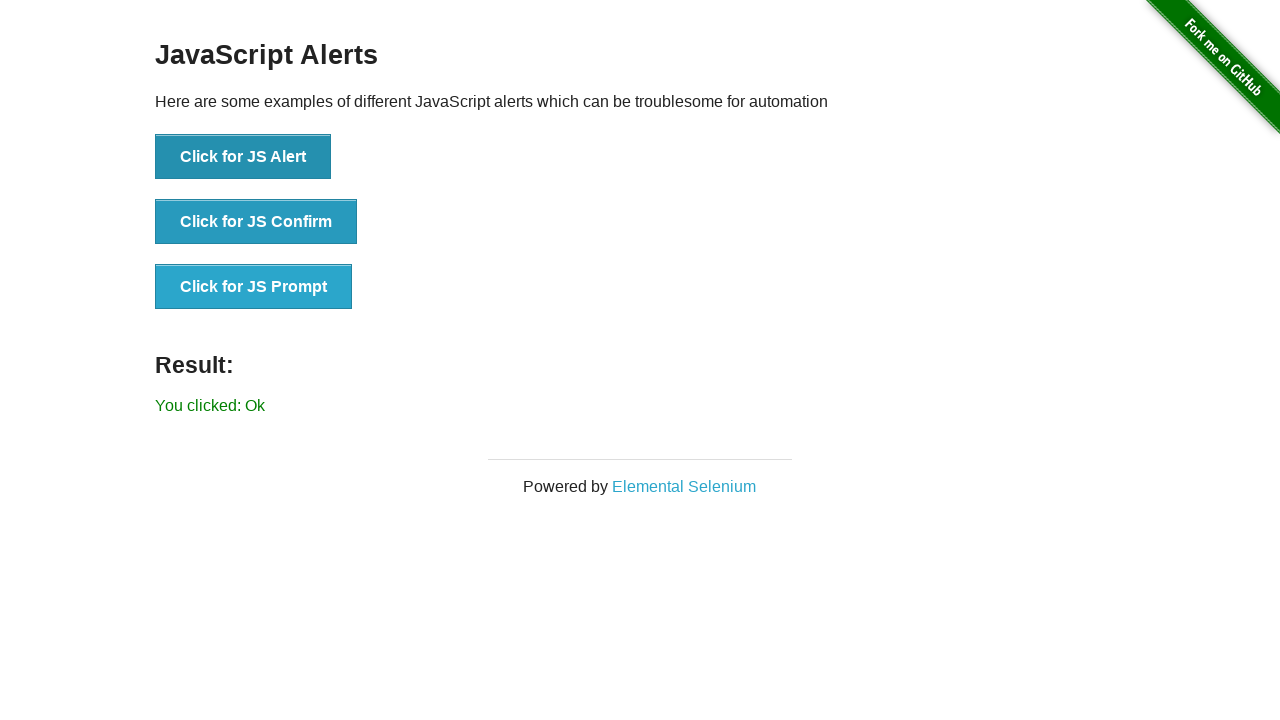

Dismissed confirmation dialog
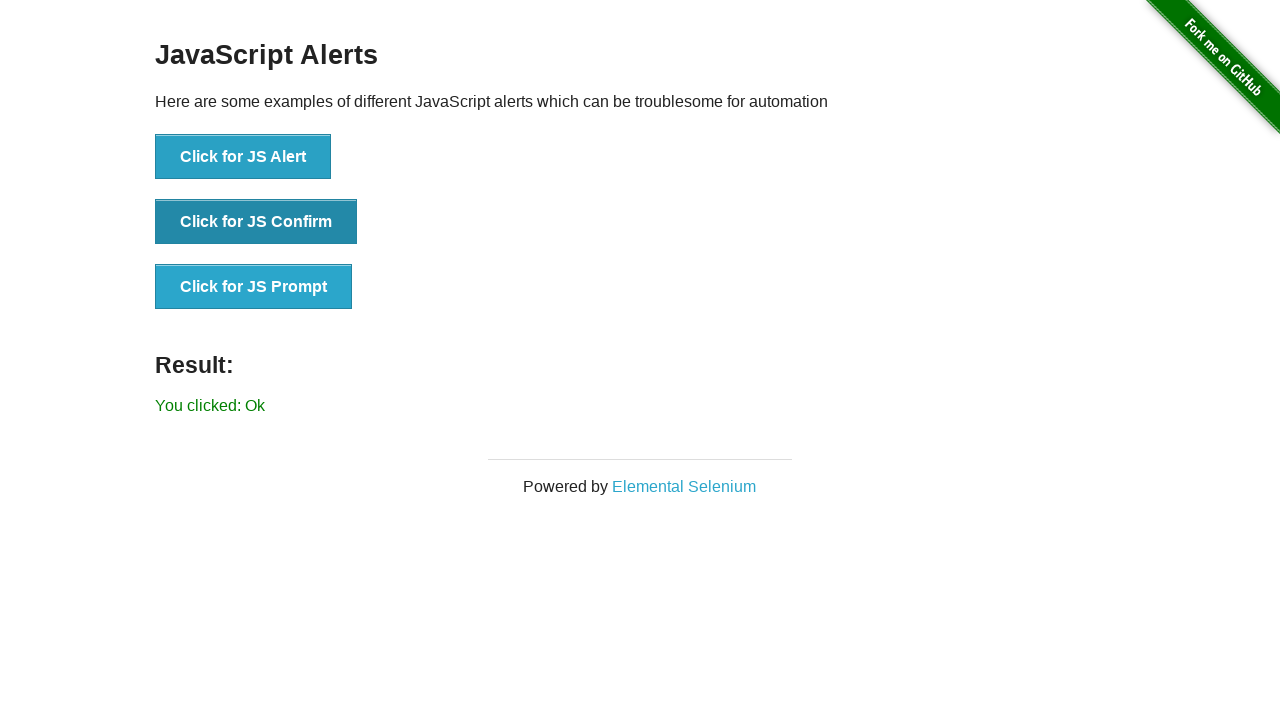

Clicked button to trigger prompt alert at (254, 287) on xpath=//*[@id="content"]/div/ul/li[3]/button
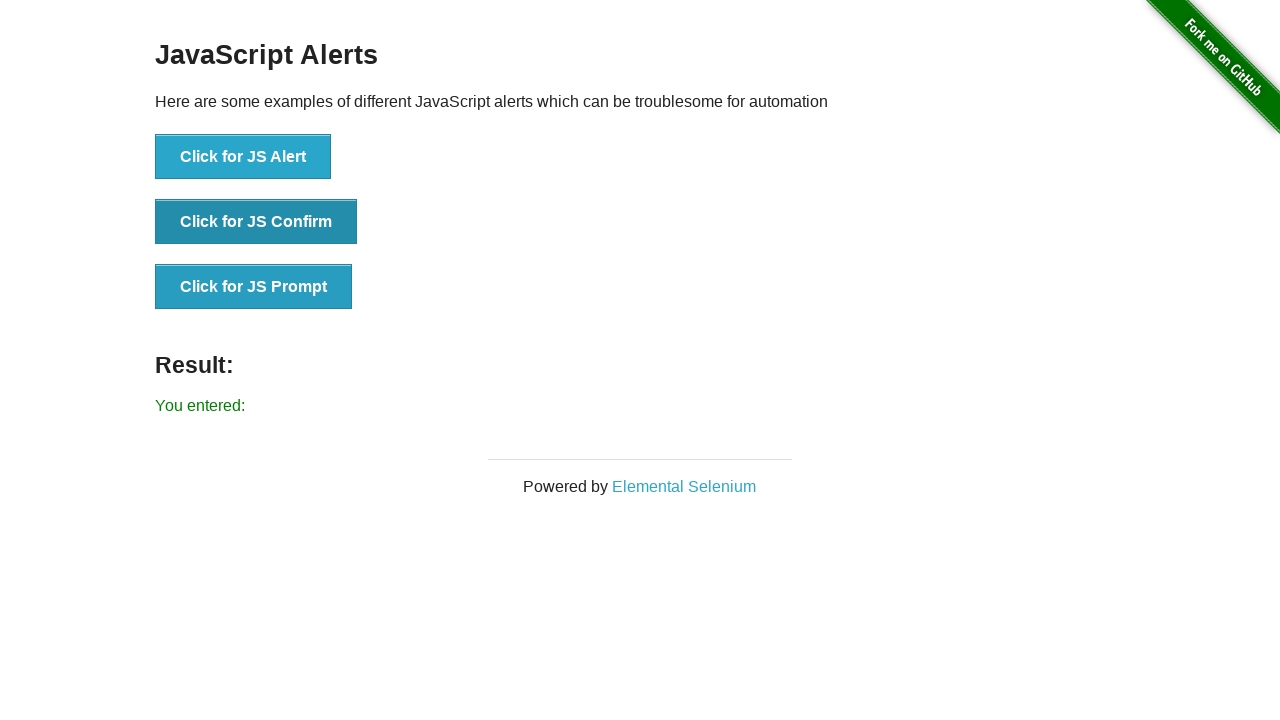

Accepted prompt alert with text 'Welcome'
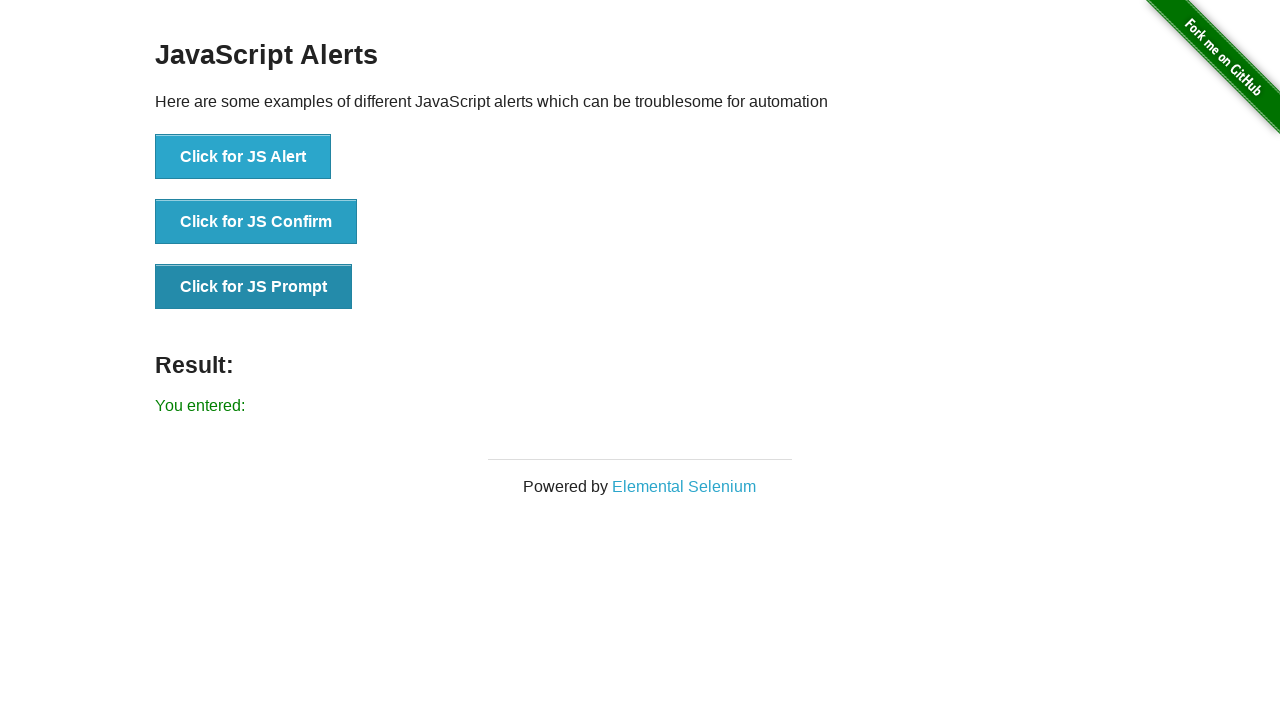

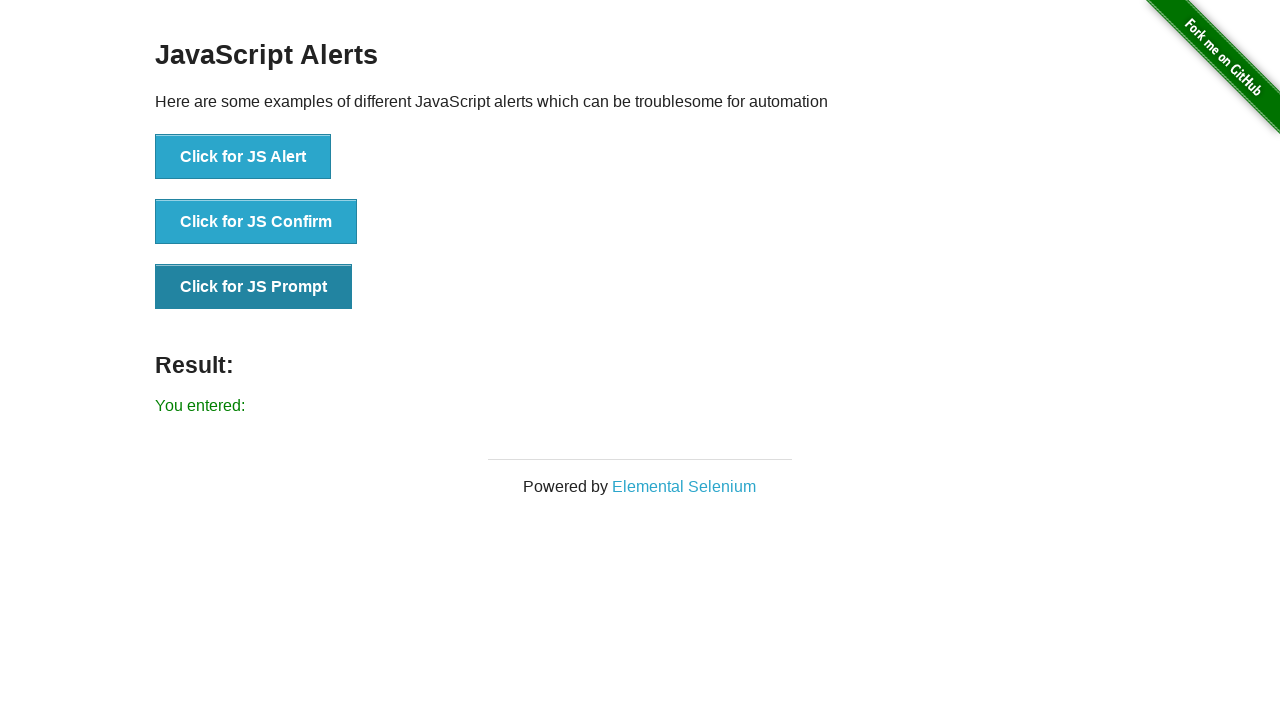